Tests drag and drop functionality by dragging element C to element B

Starting URL: https://selenium08.blogspot.com/2020/01/click-and-hold.html

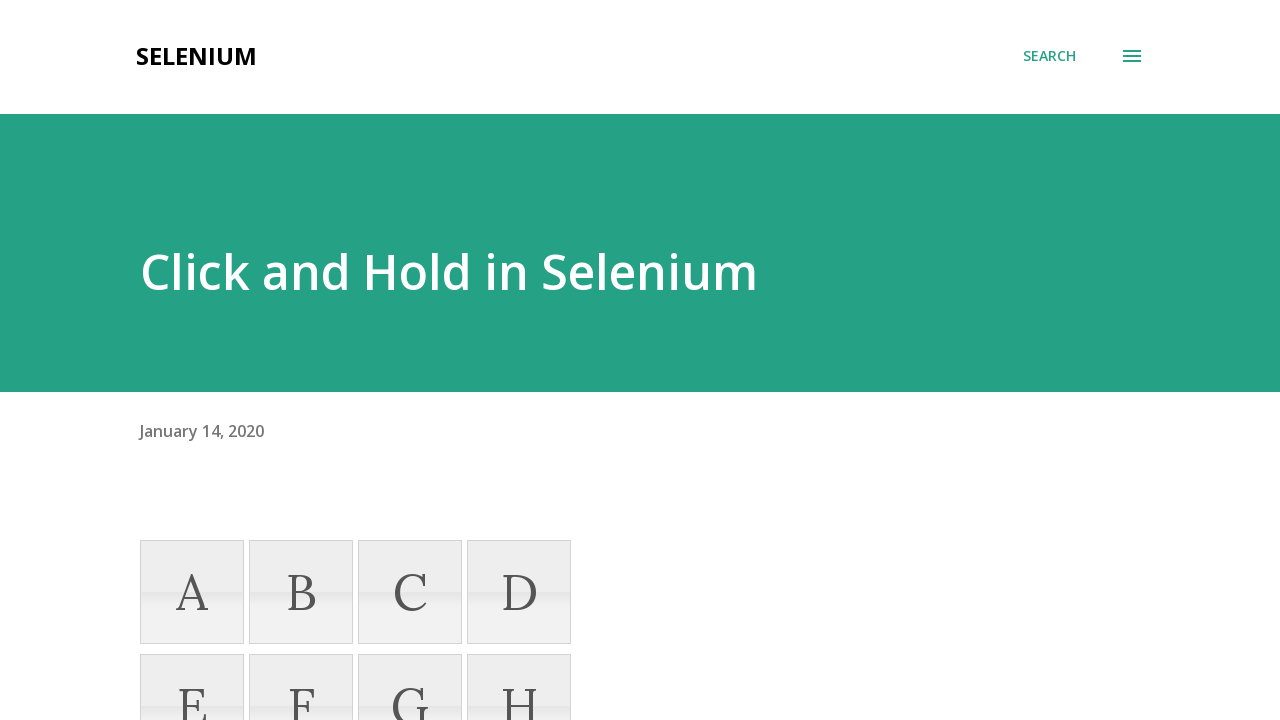

Navigated to drag and drop test page
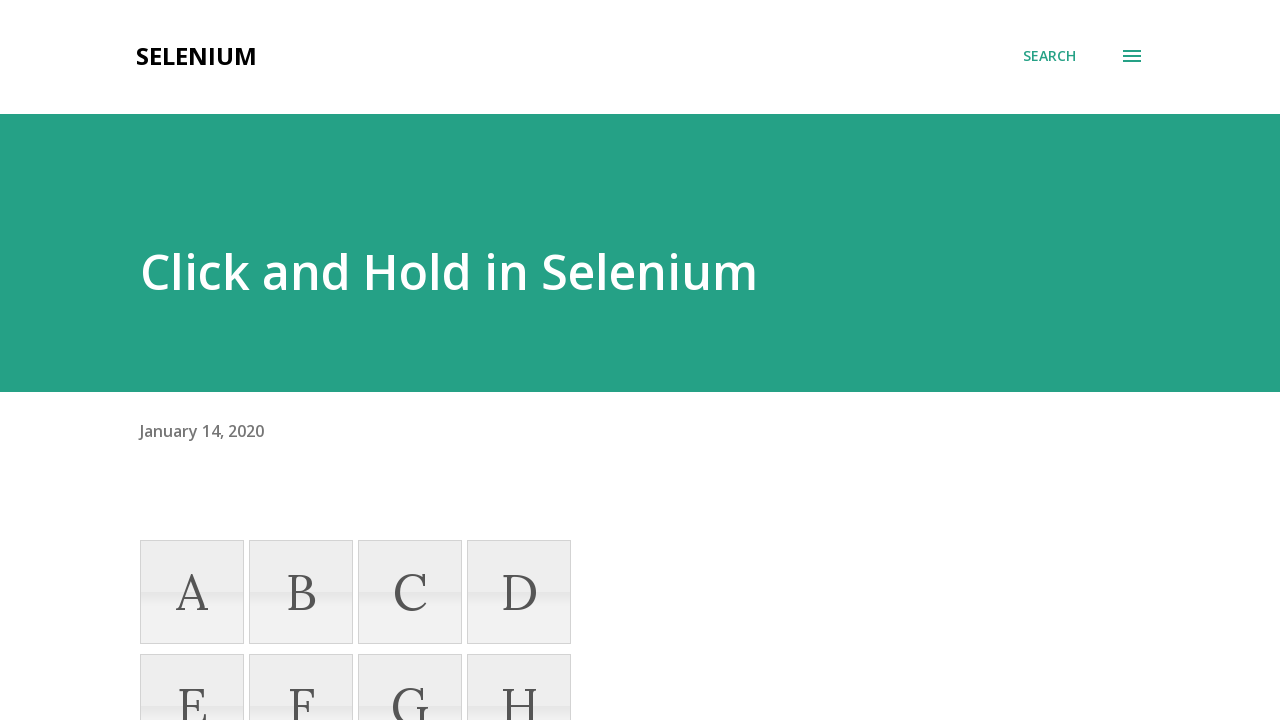

Located element C
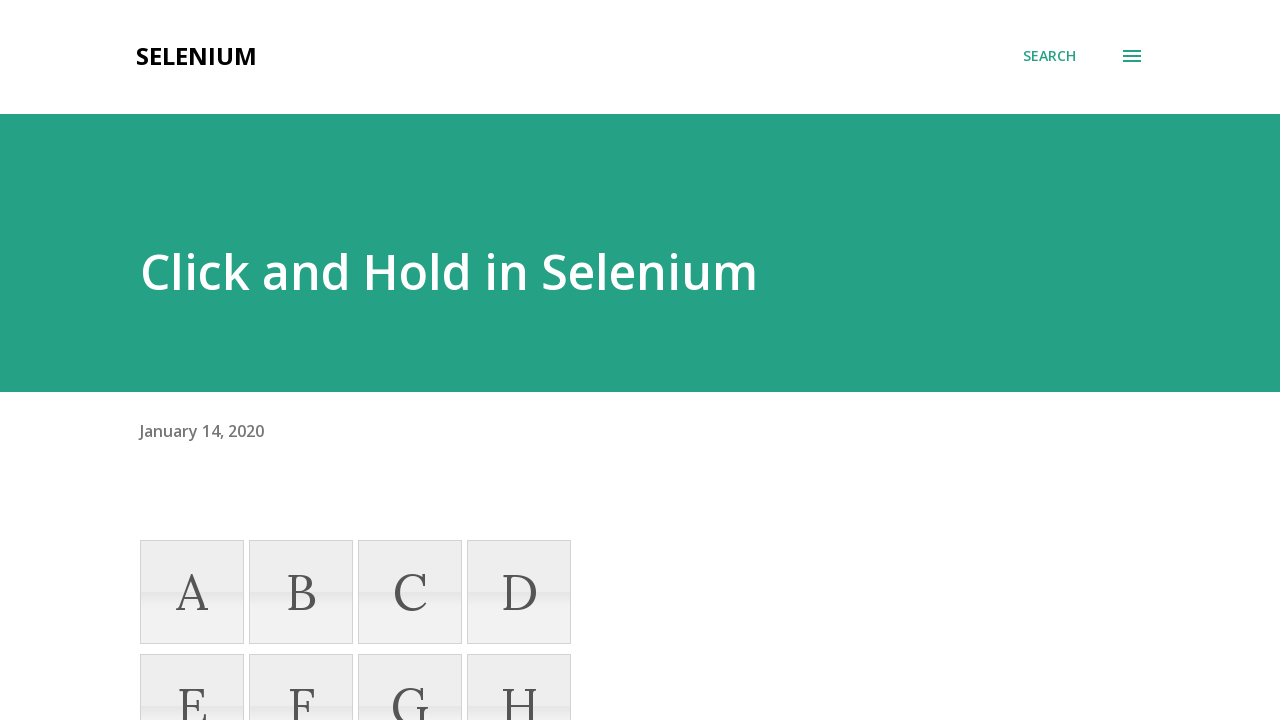

Located element B
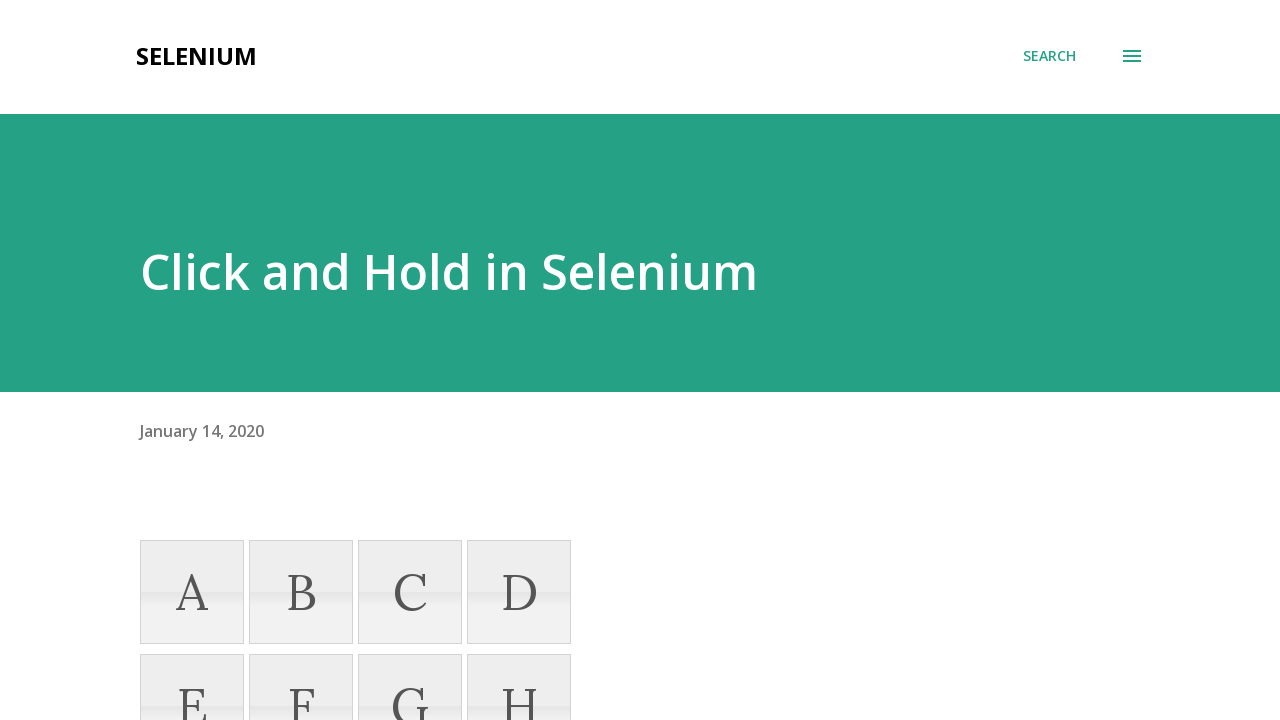

Dragged element C to element B at (301, 592)
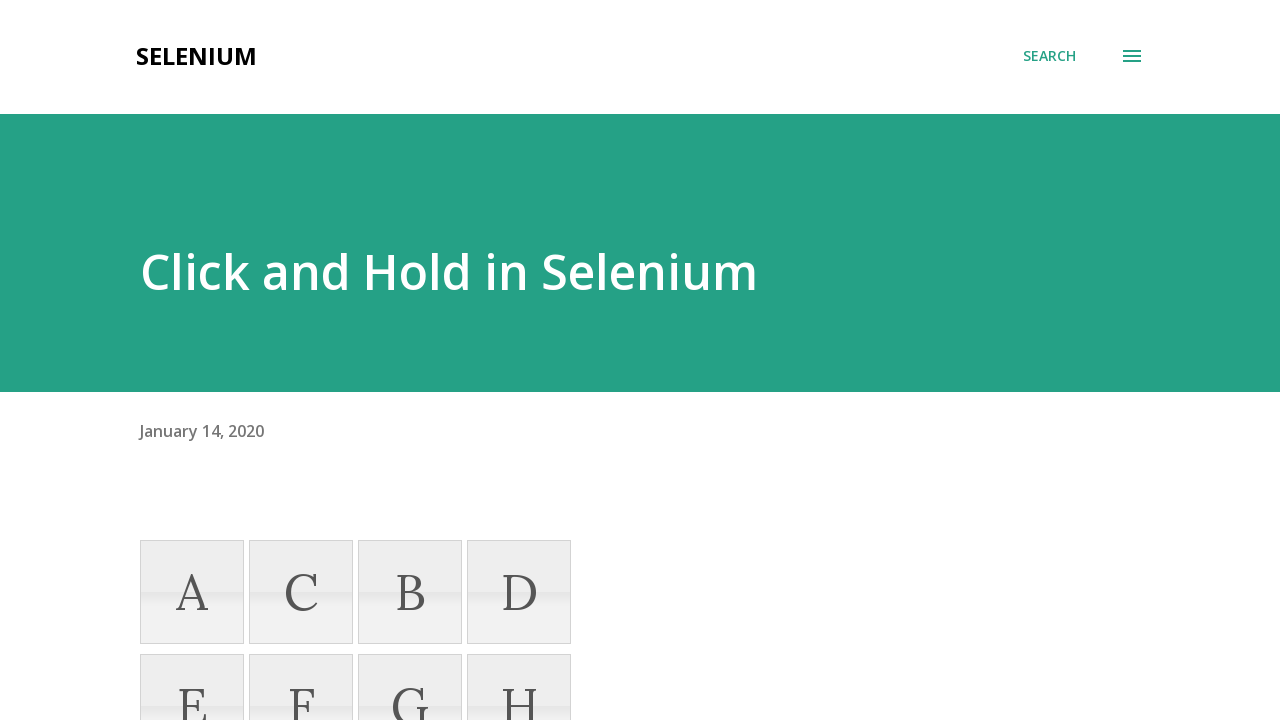

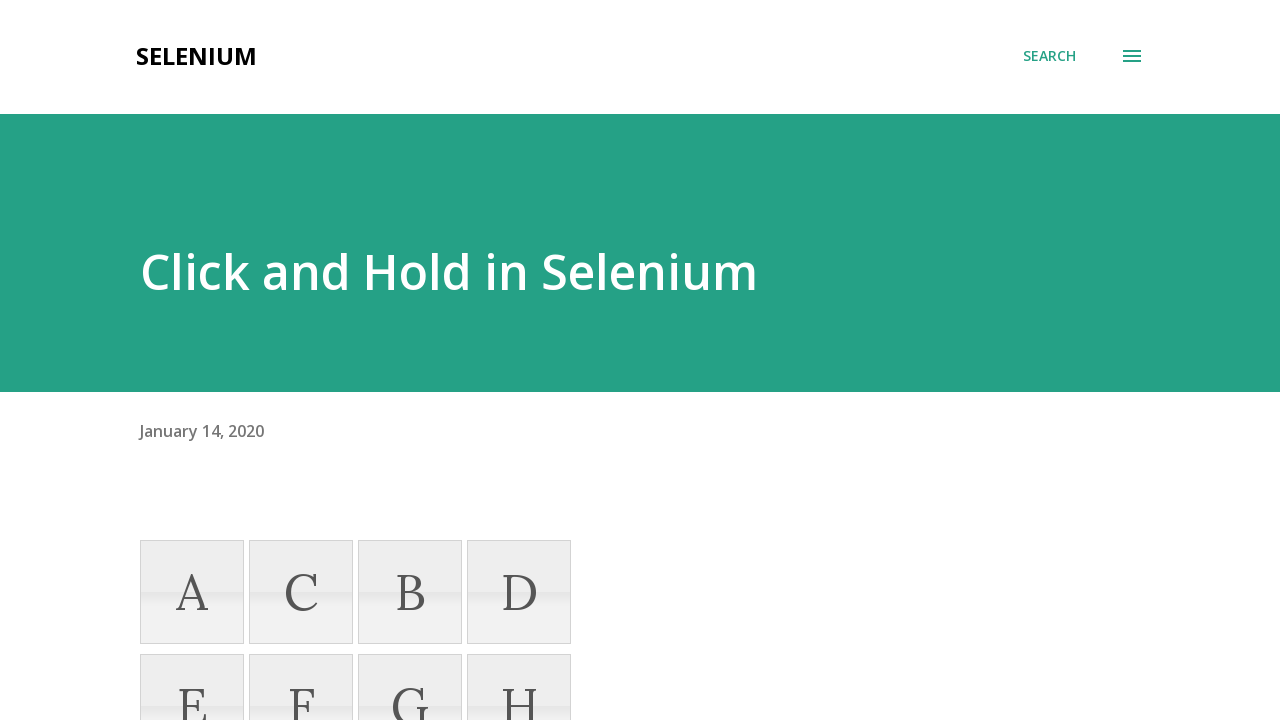